Navigates to the Mogu website and maximizes the browser window

Starting URL: http://www.mogu.com

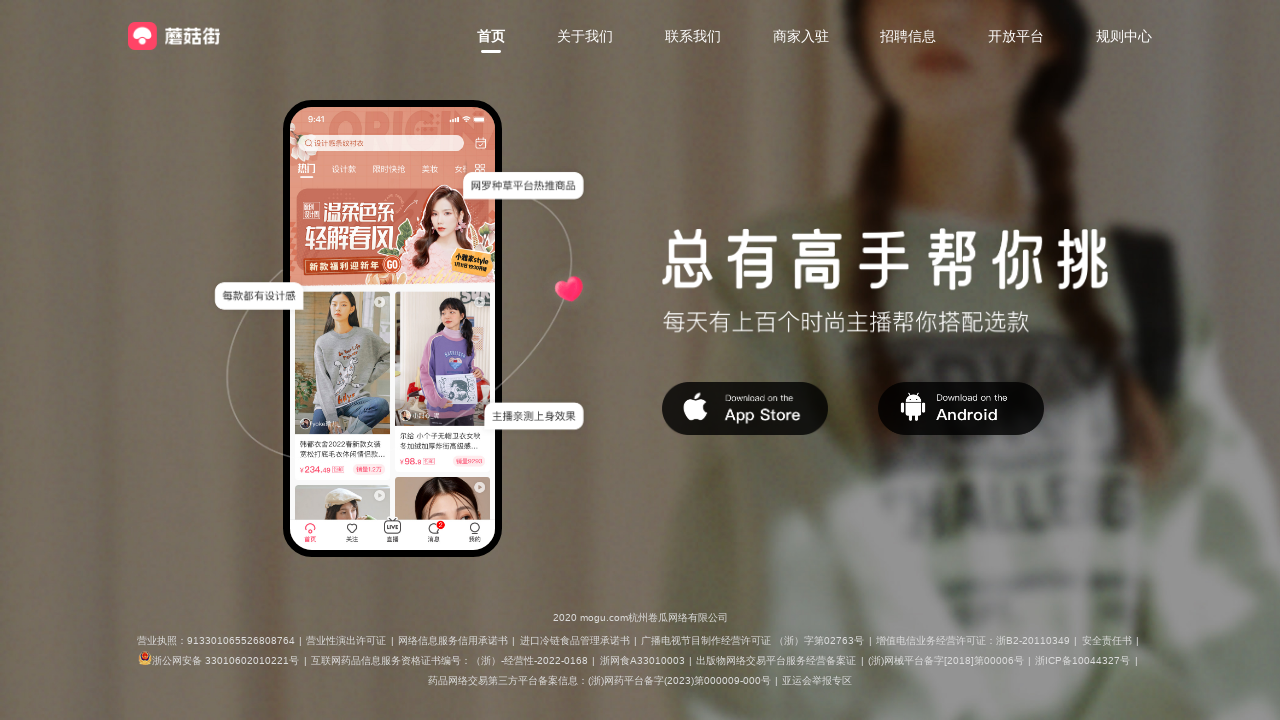

Navigated to Mogu website at http://www.mogu.com
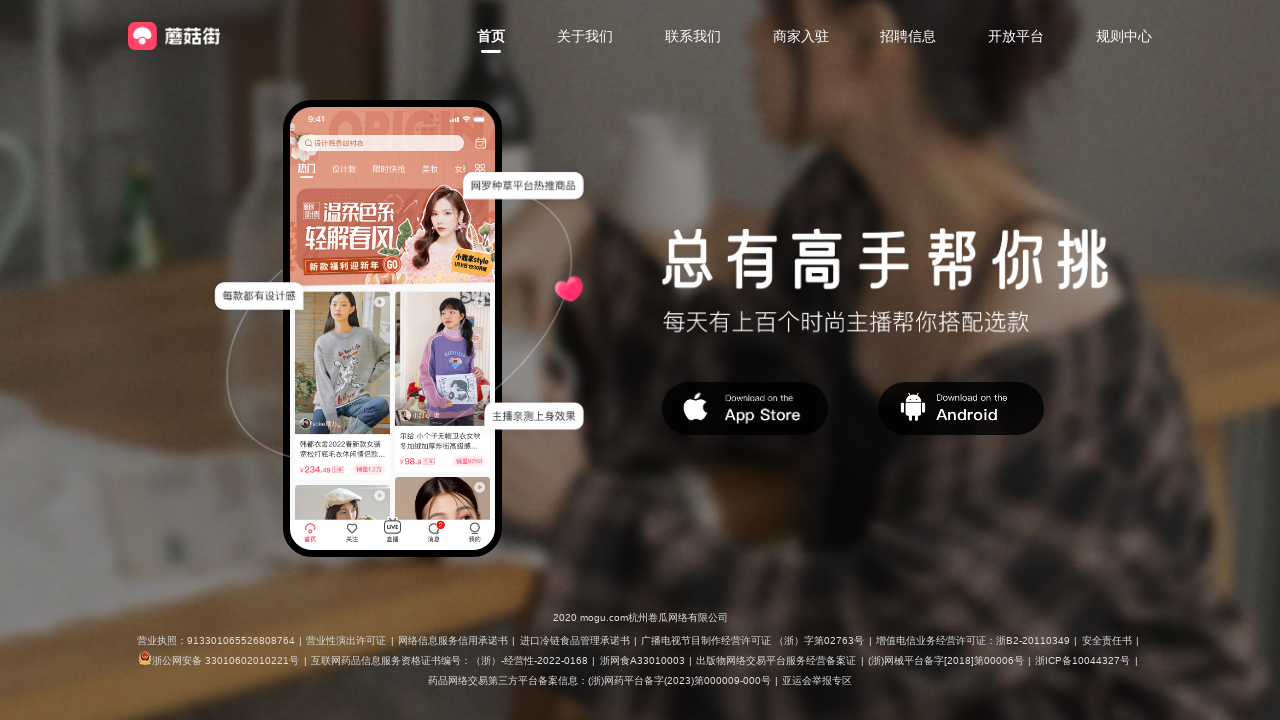

Maximized browser window to 1920x1080
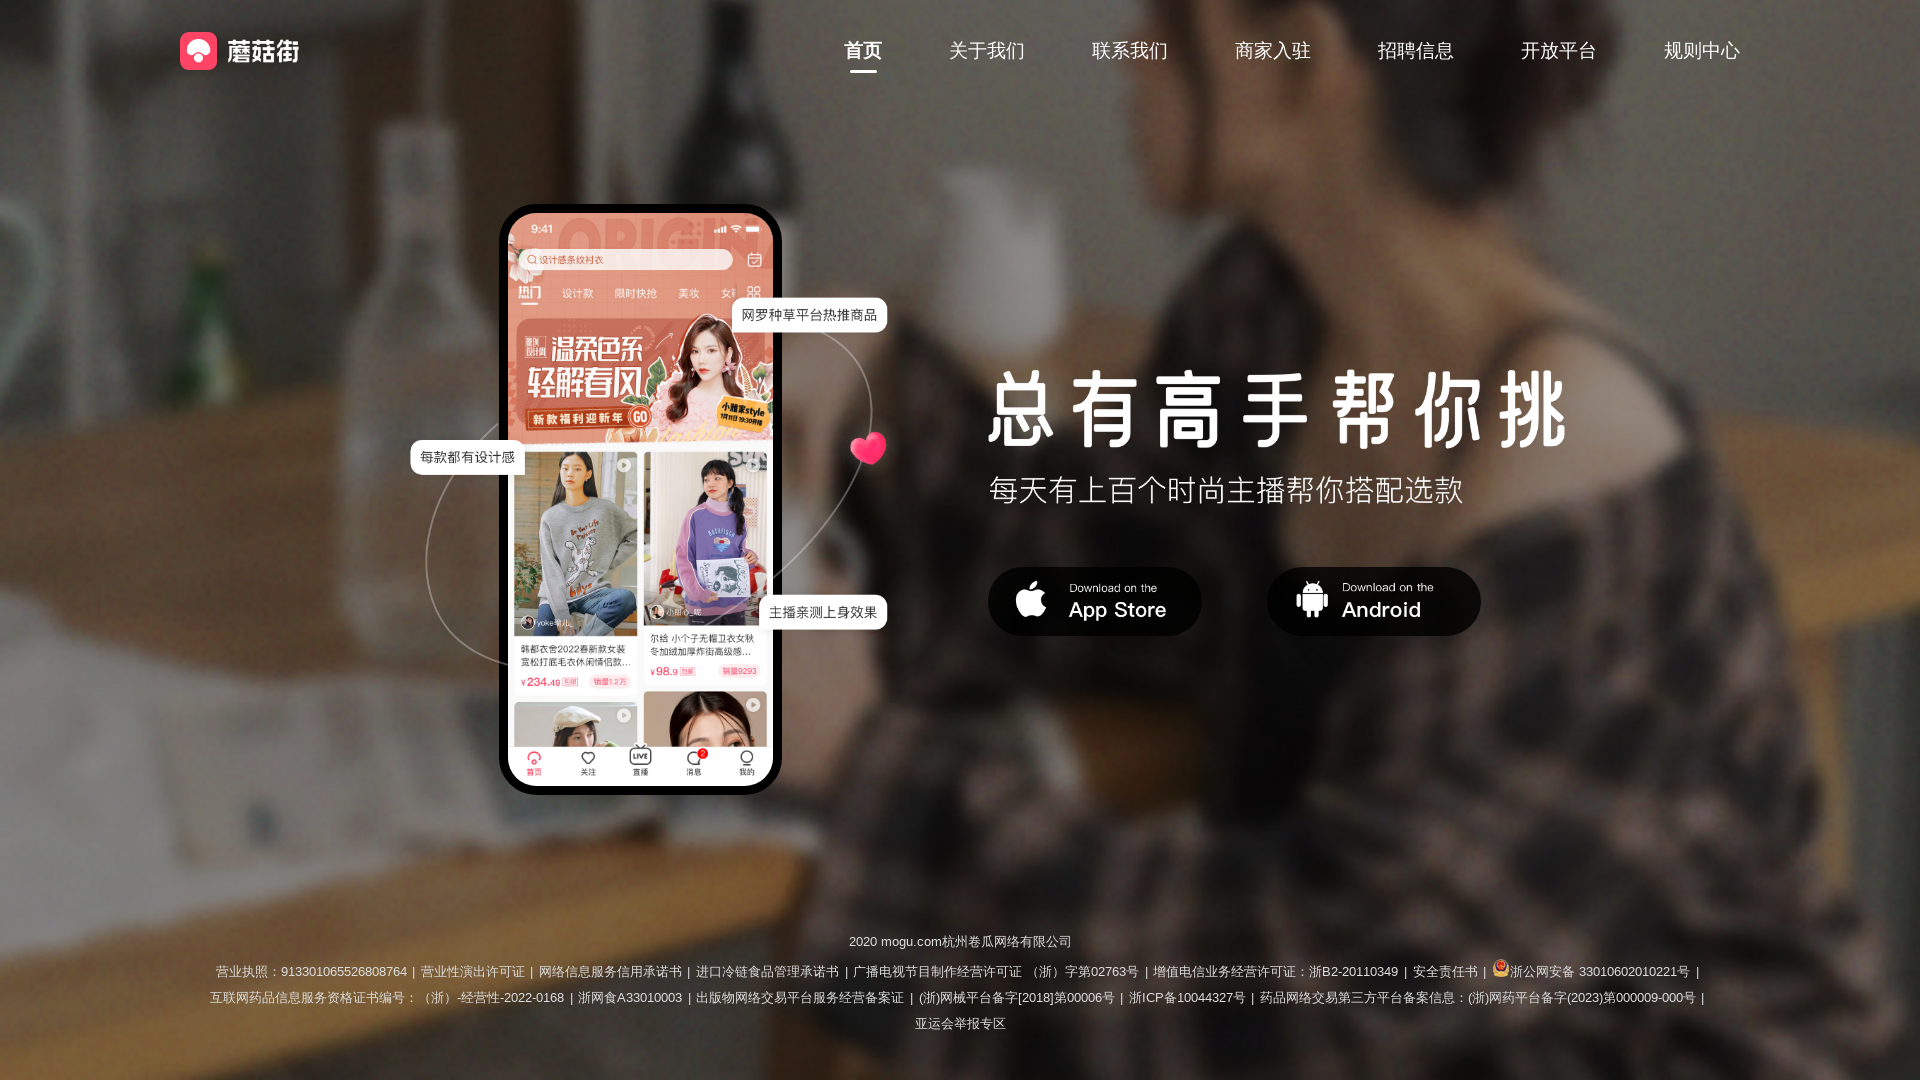

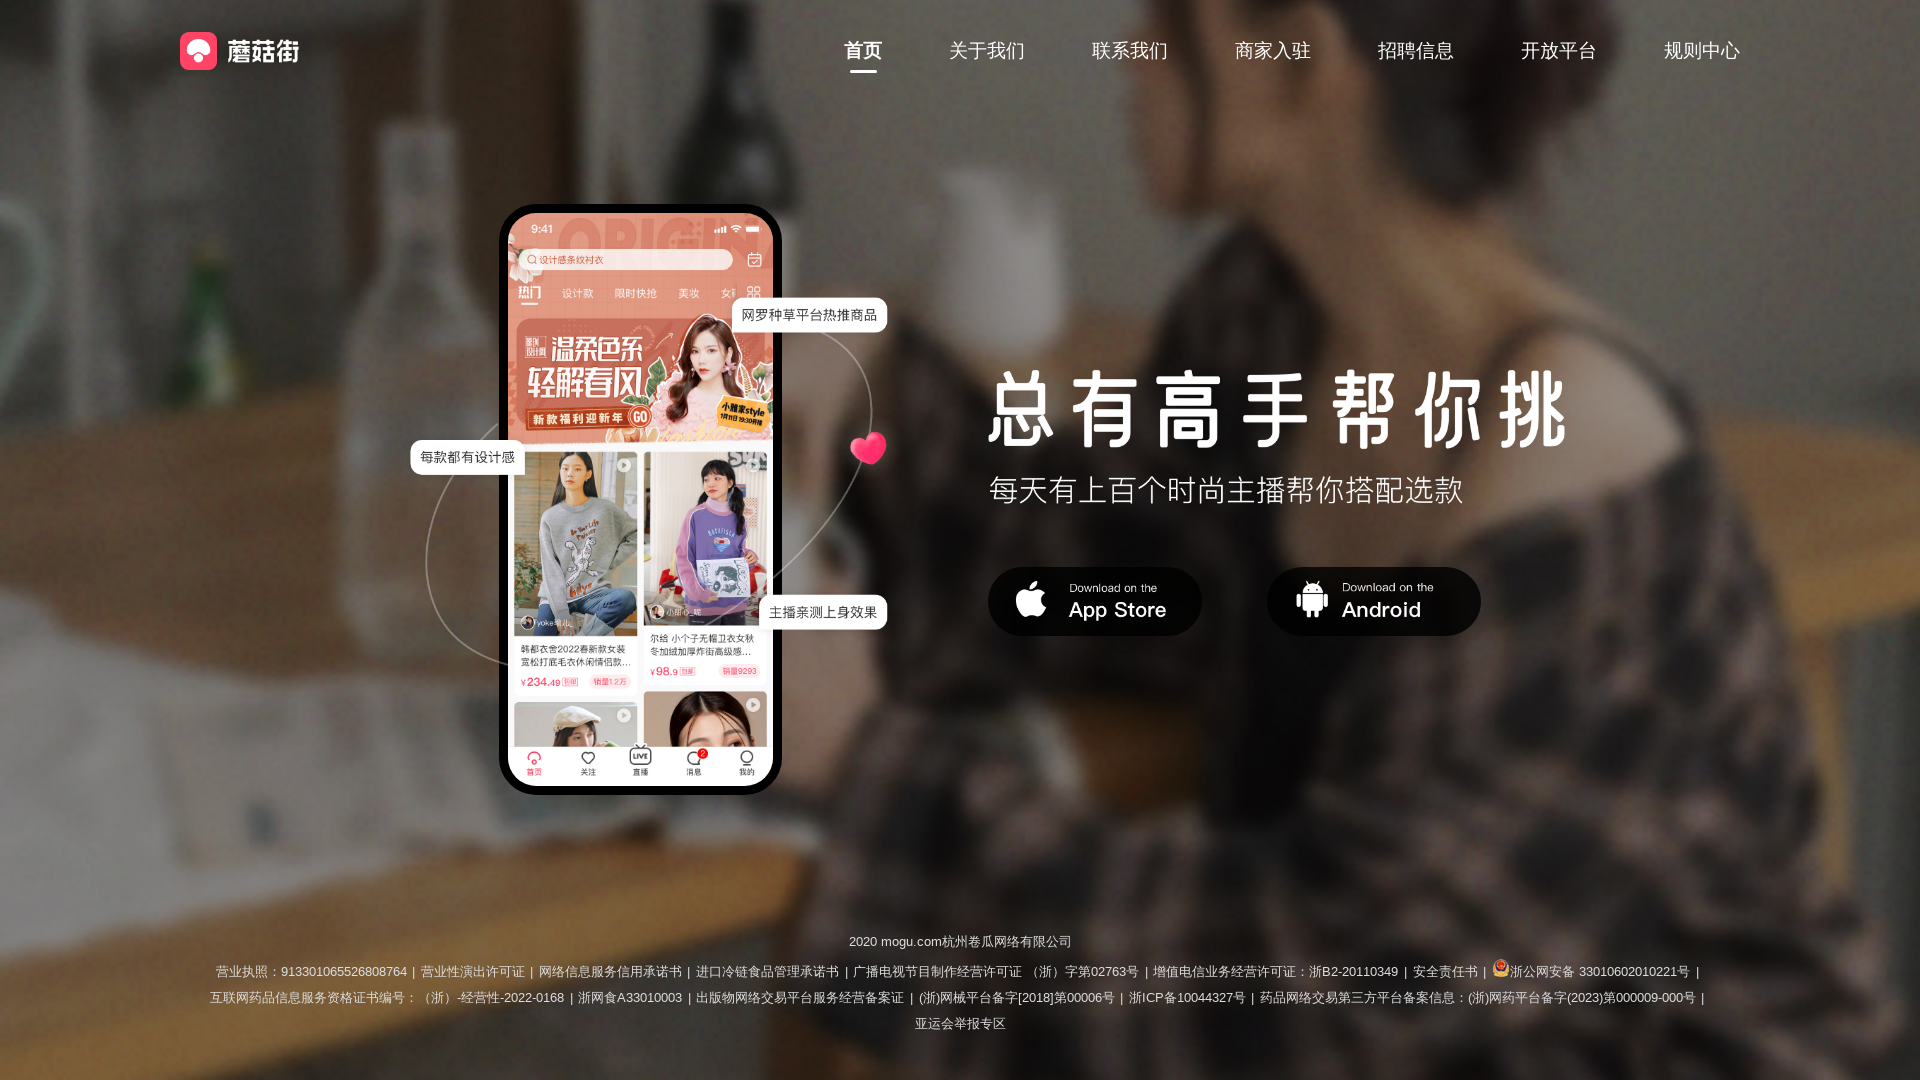